Demonstrates timeout exception by clicking start button and using incorrect locator for wait condition

Starting URL: https://the-internet.herokuapp.com/dynamic_loading/1

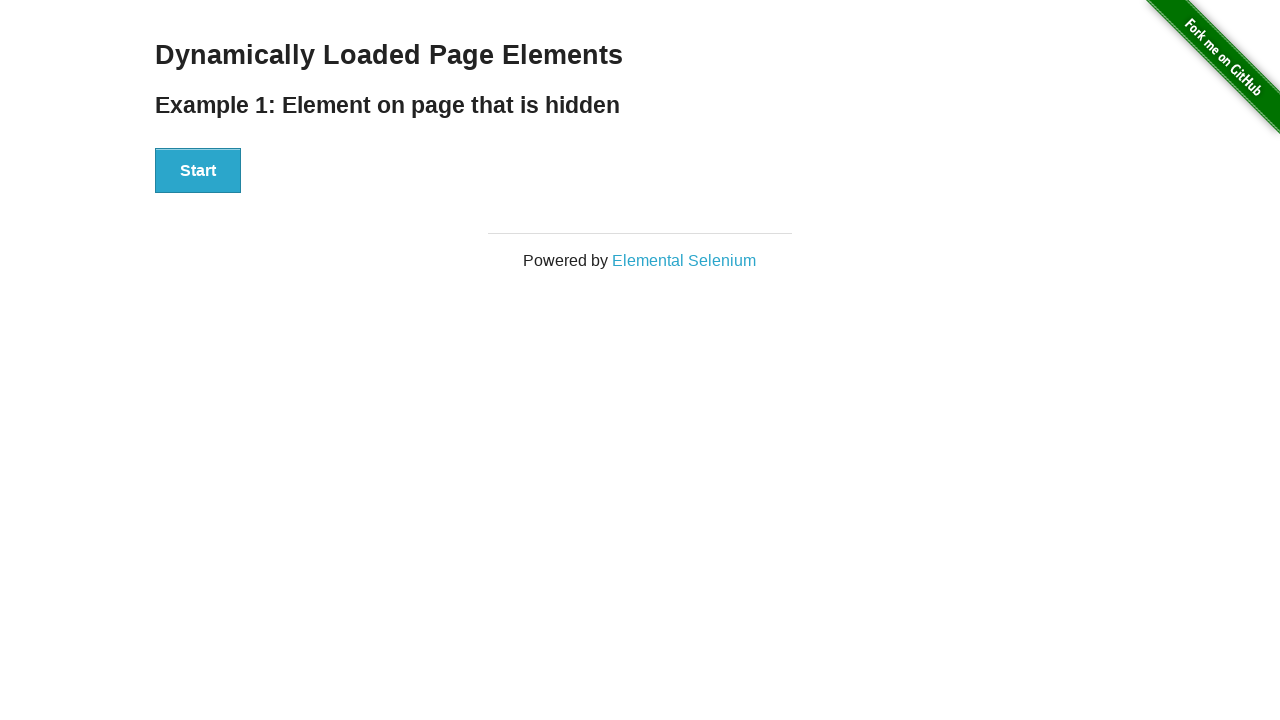

Navigated to dynamic loading page
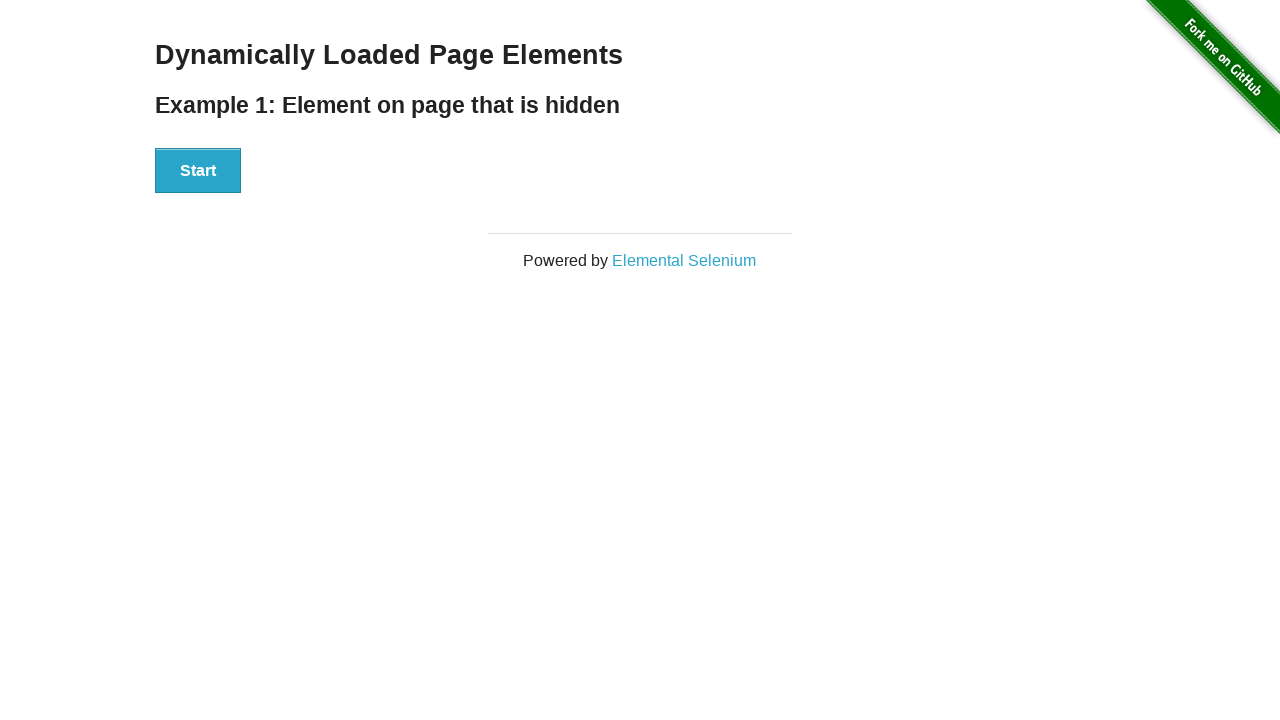

Clicked Start button at (198, 171) on xpath=//button
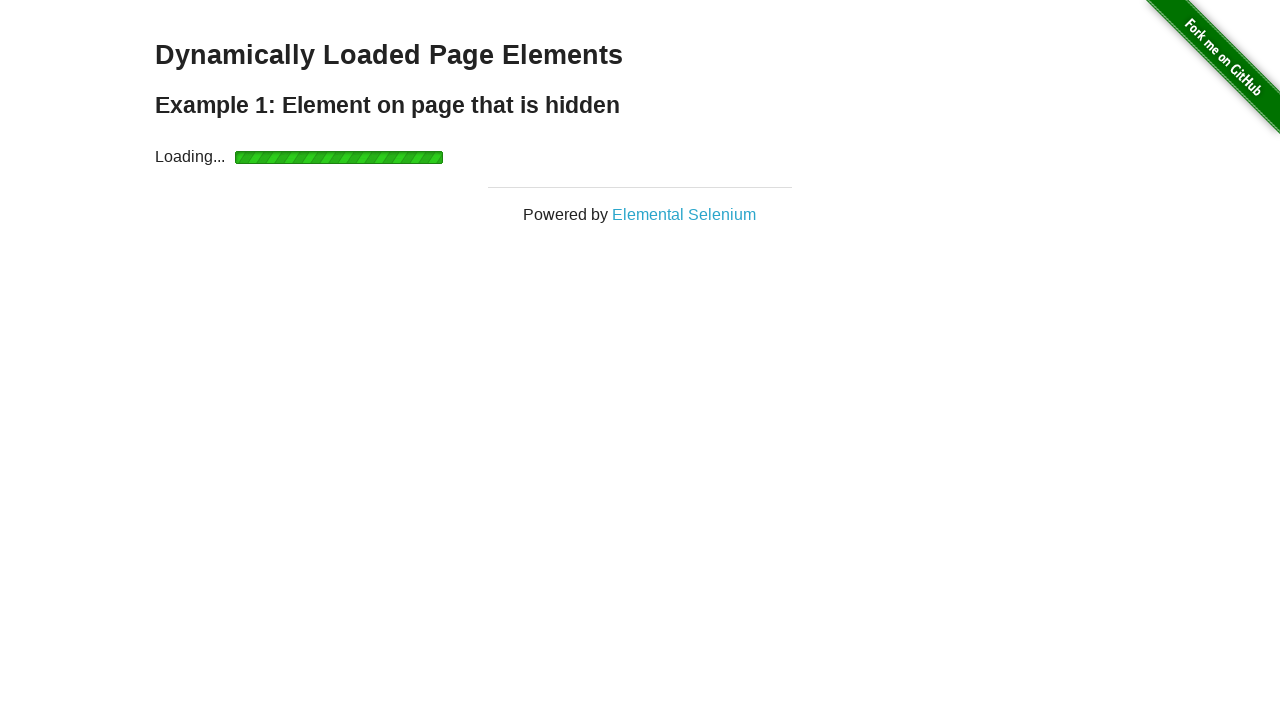

Timeout exception occurred - incorrect locator used as expected
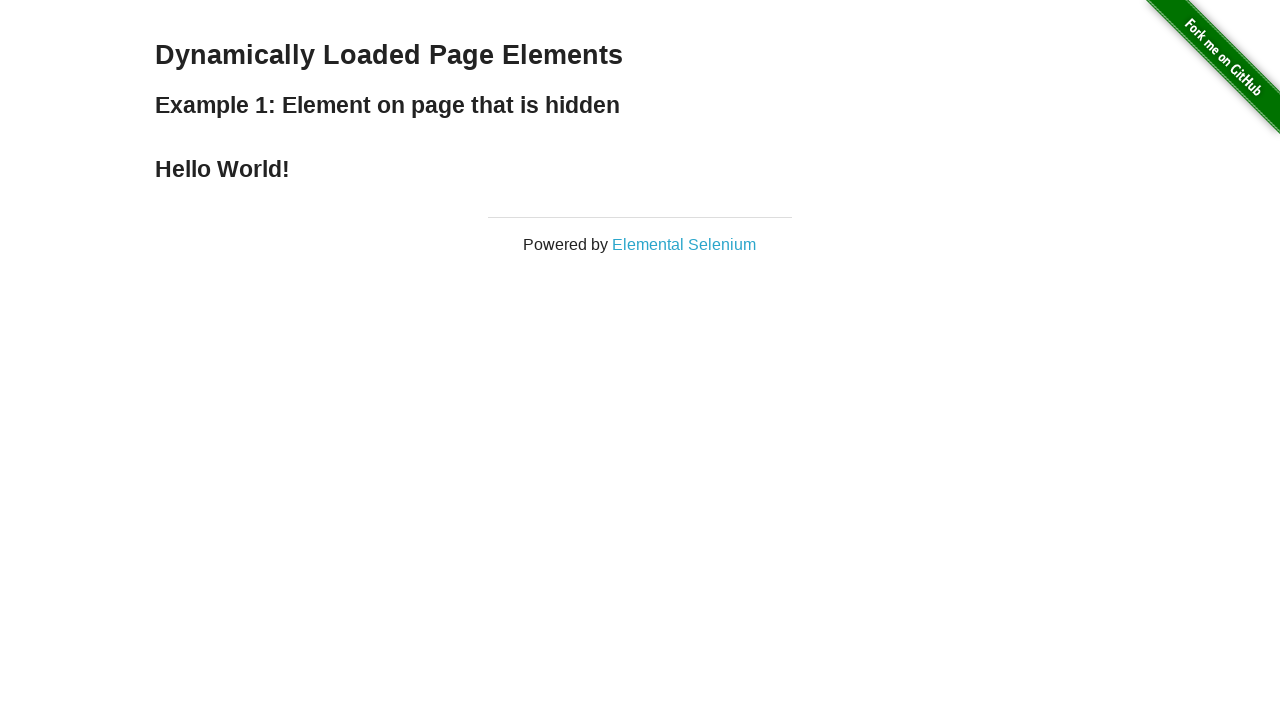

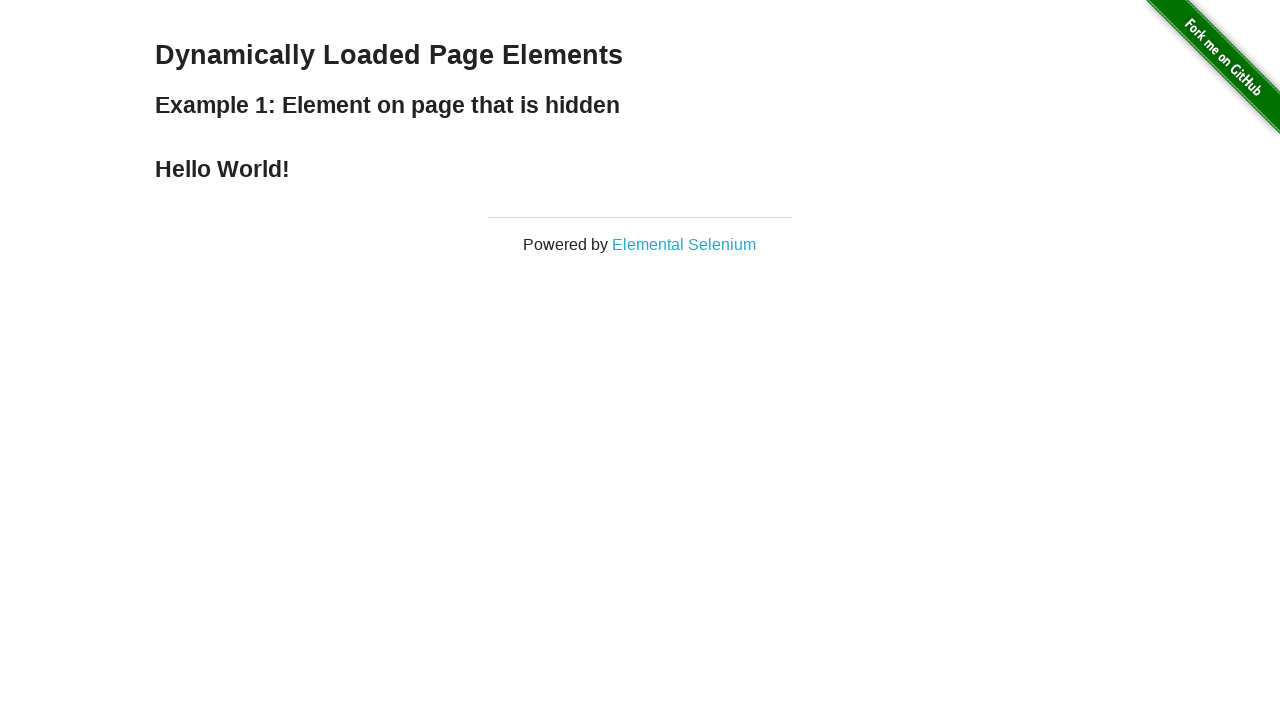